Tests form interaction on a Selenium training page by filling out a signup form with dynamic attribute selectors (username, password, confirm password, email fields) and clicking the Sign Up button.

Starting URL: https://v1.training-support.net/selenium/dynamic-attributes

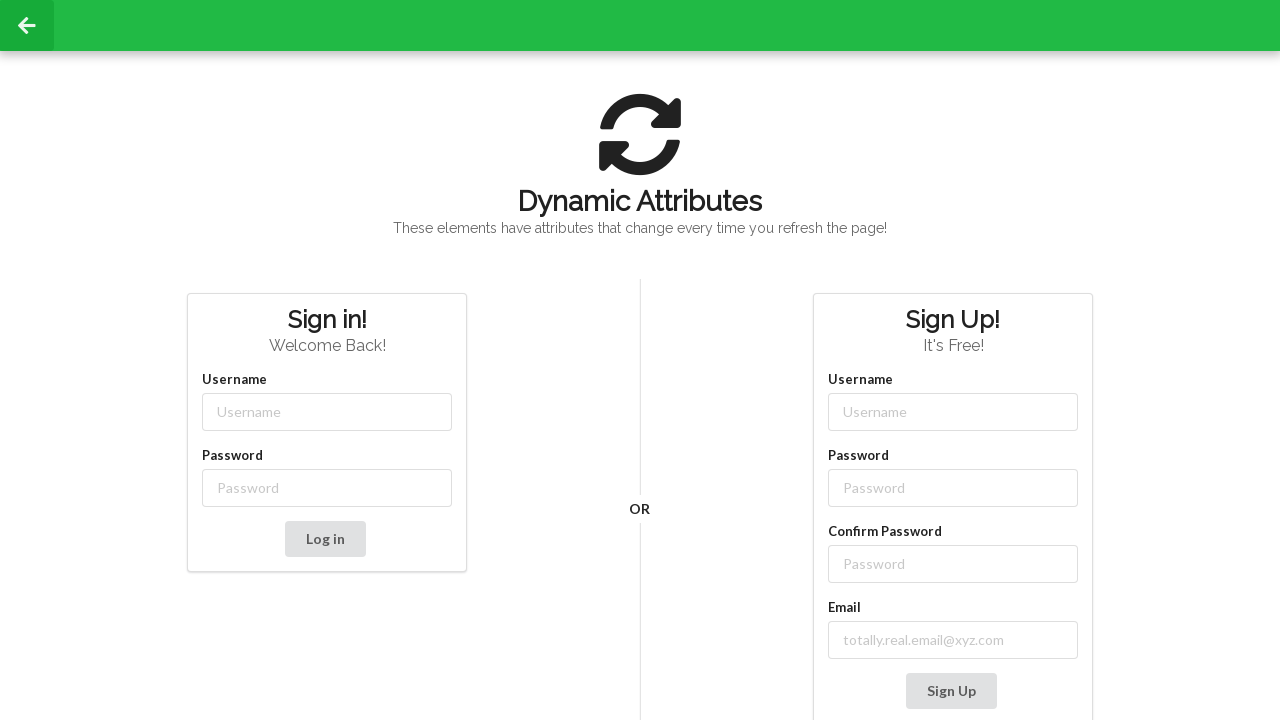

Filled username field with 'NewUser' on //input[contains(@class, '-username')]
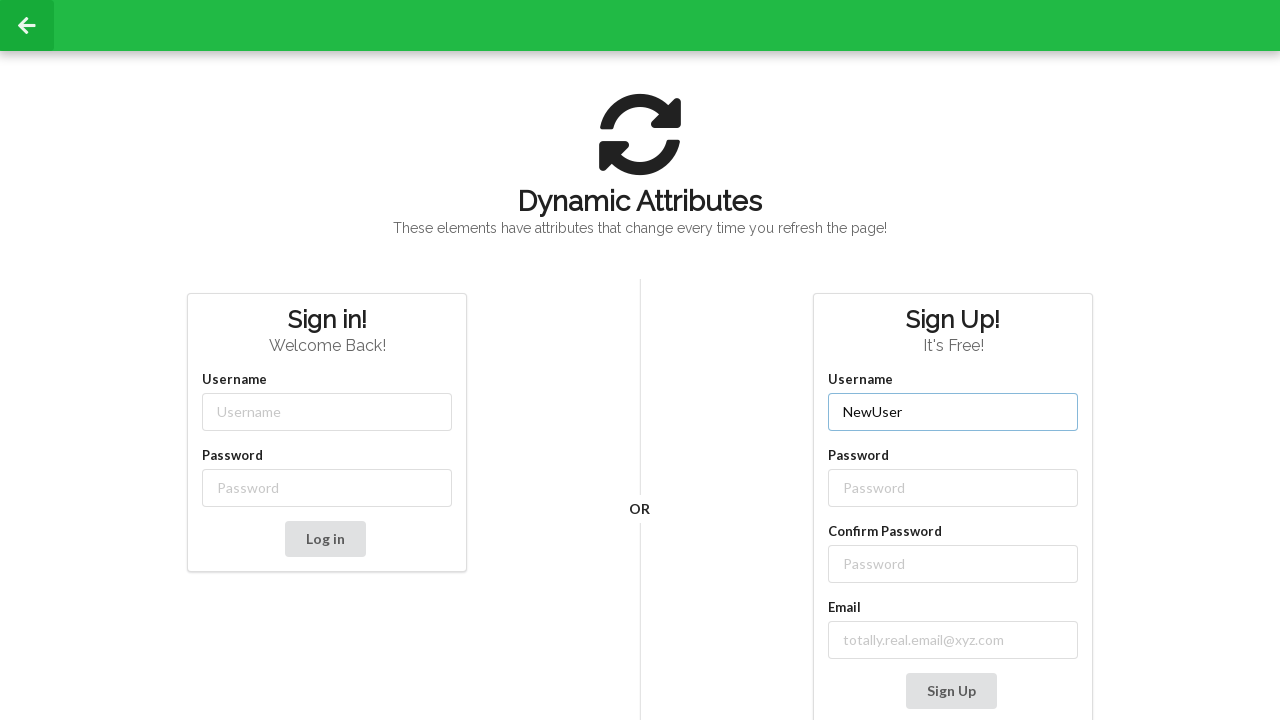

Filled password field with 'SecurePass123' on //input[contains(@class, '-password')]
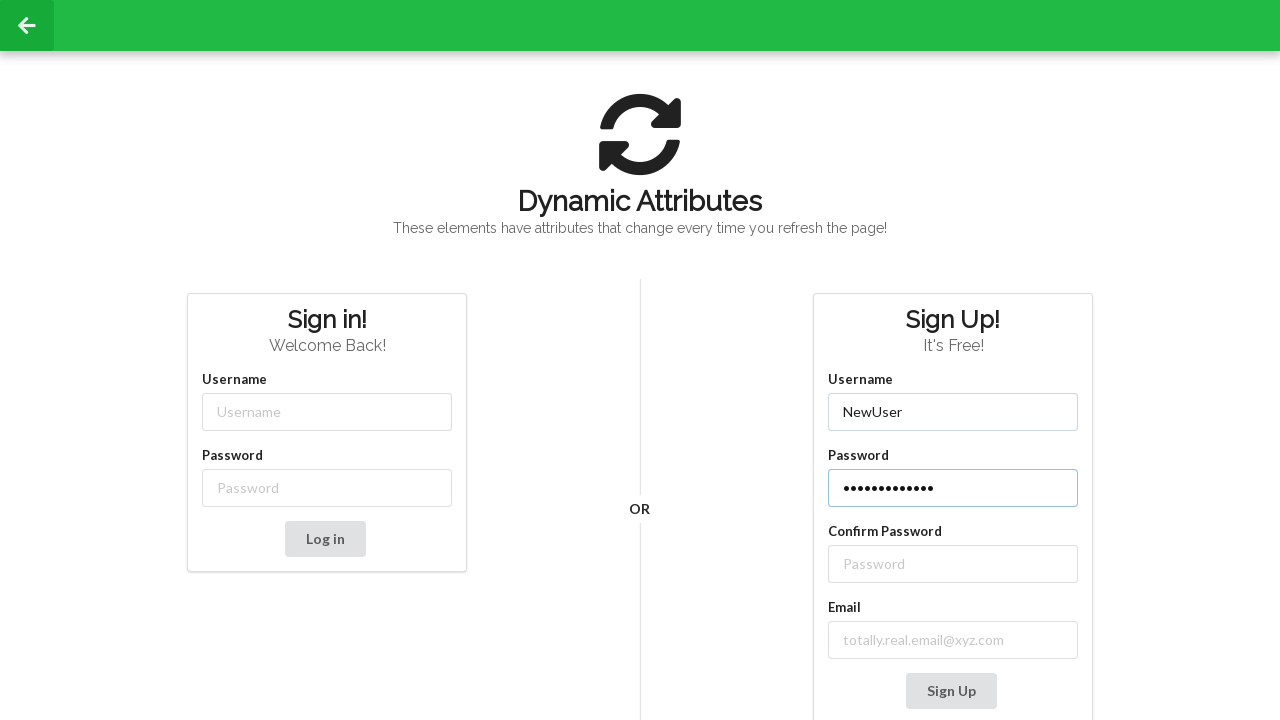

Filled confirm password field with 'SecurePass123' on //label[text()='Confirm Password']/following-sibling::input
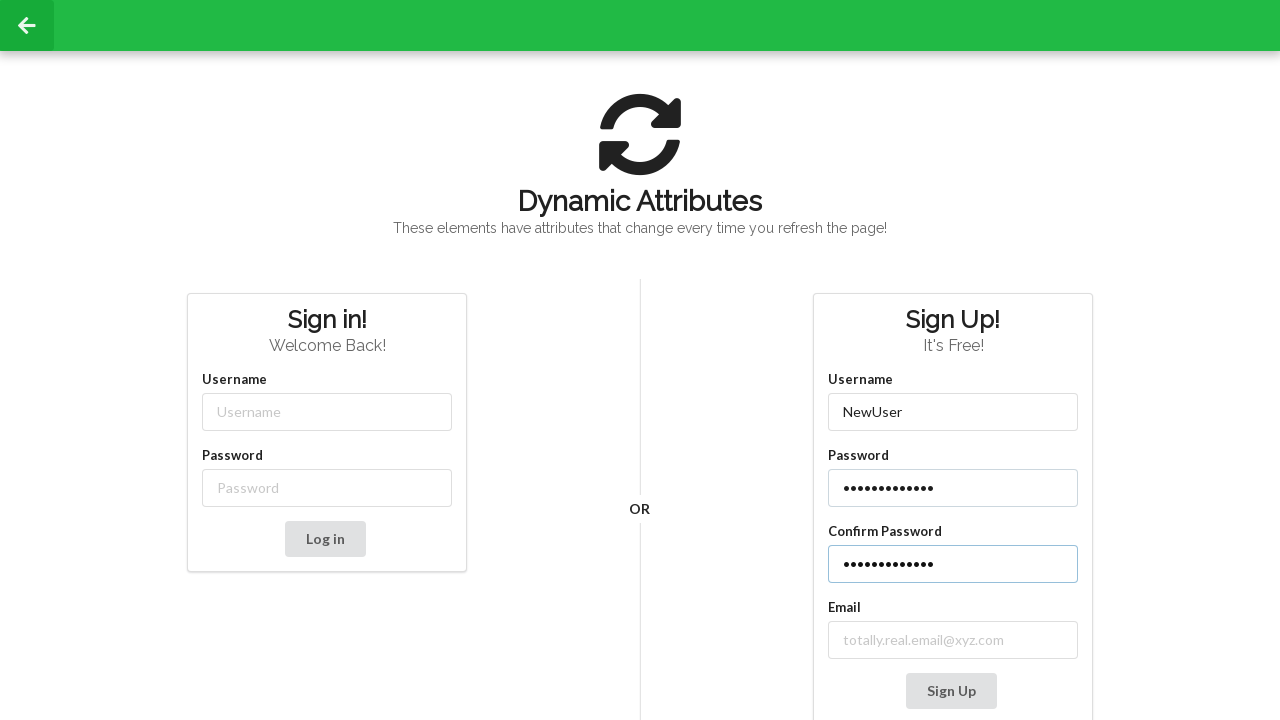

Filled email field with 'testuser2024@example.com' on //label[contains(text(), 'mail')]/following-sibling::input
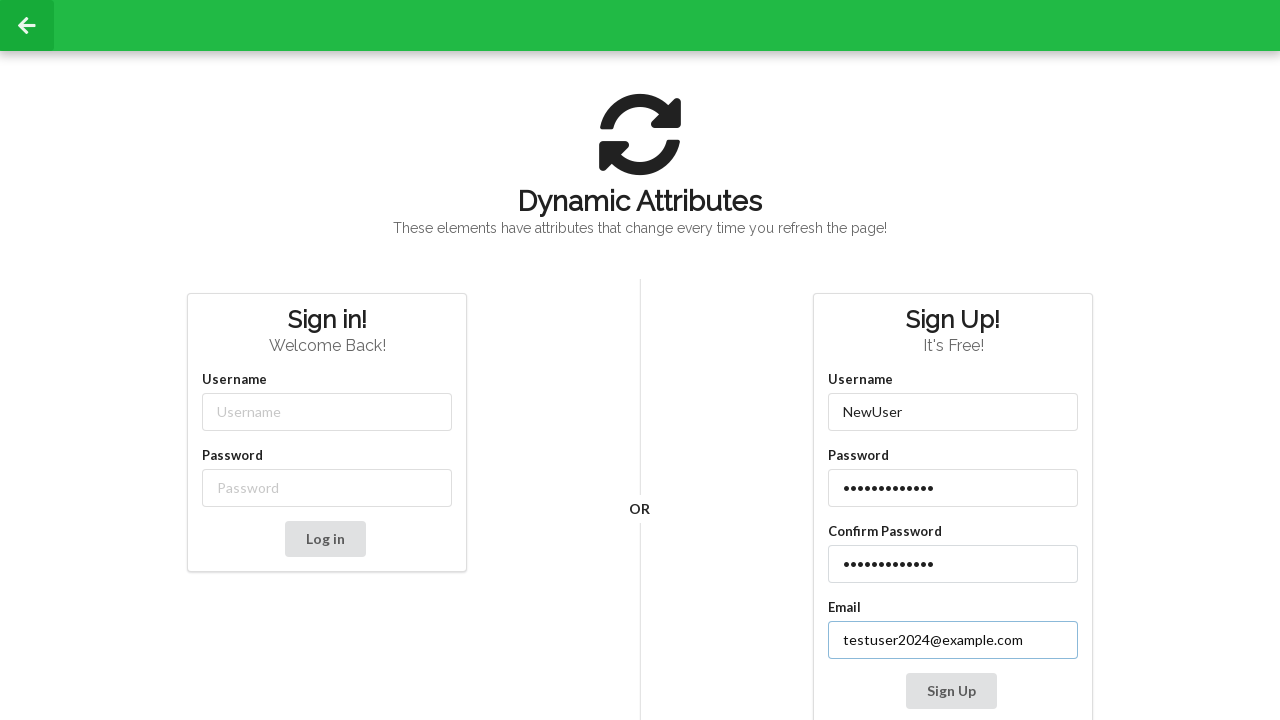

Clicked Sign Up button to submit form at (951, 691) on xpath=//button[contains(text(), 'Sign Up')]
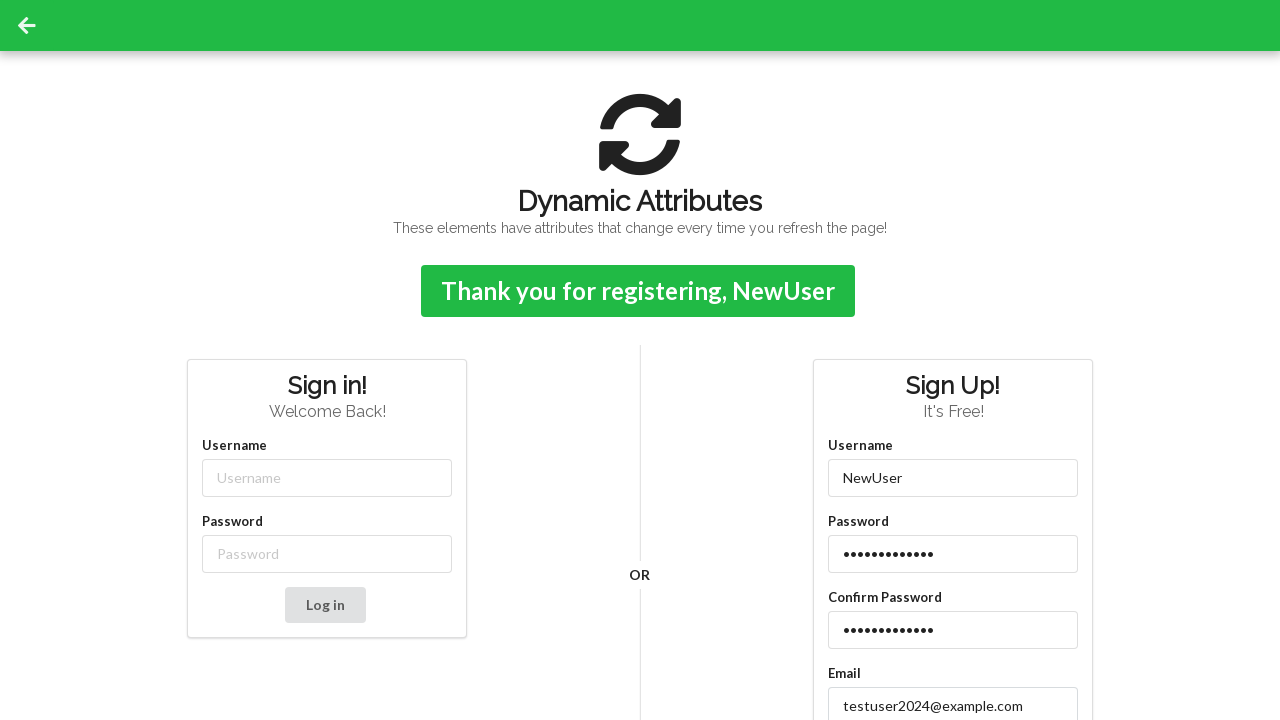

Confirmation message appeared
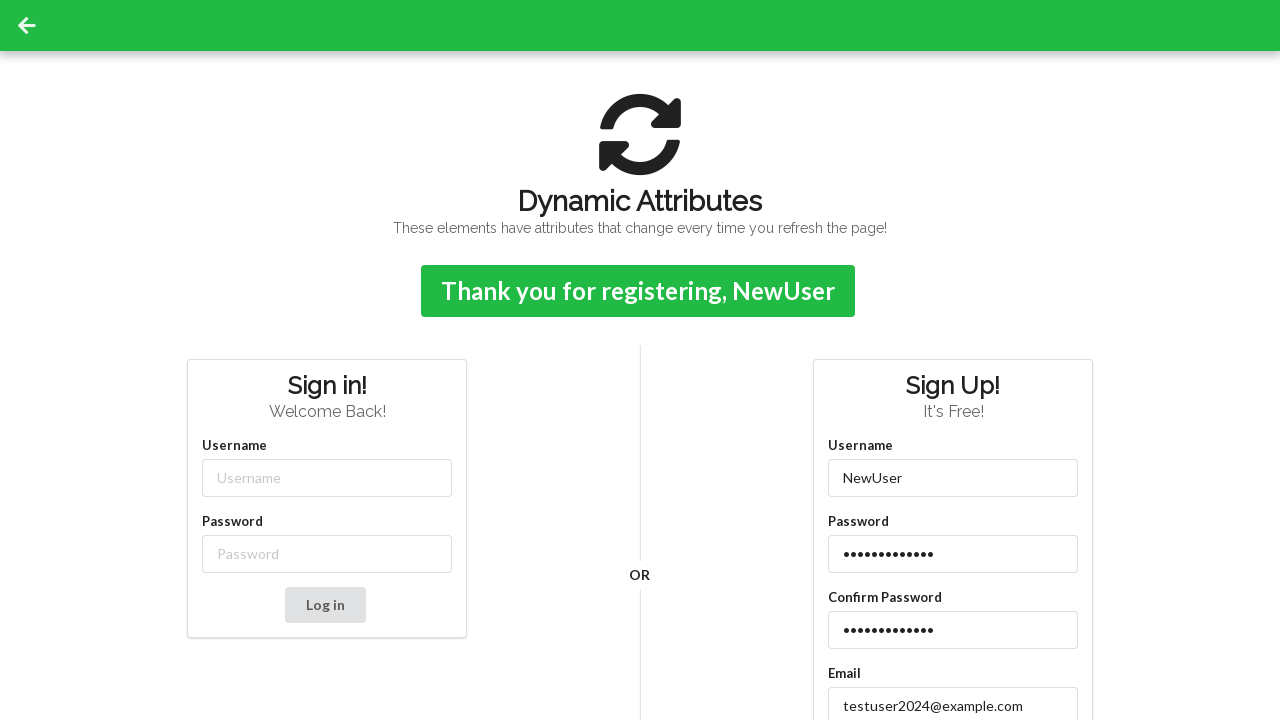

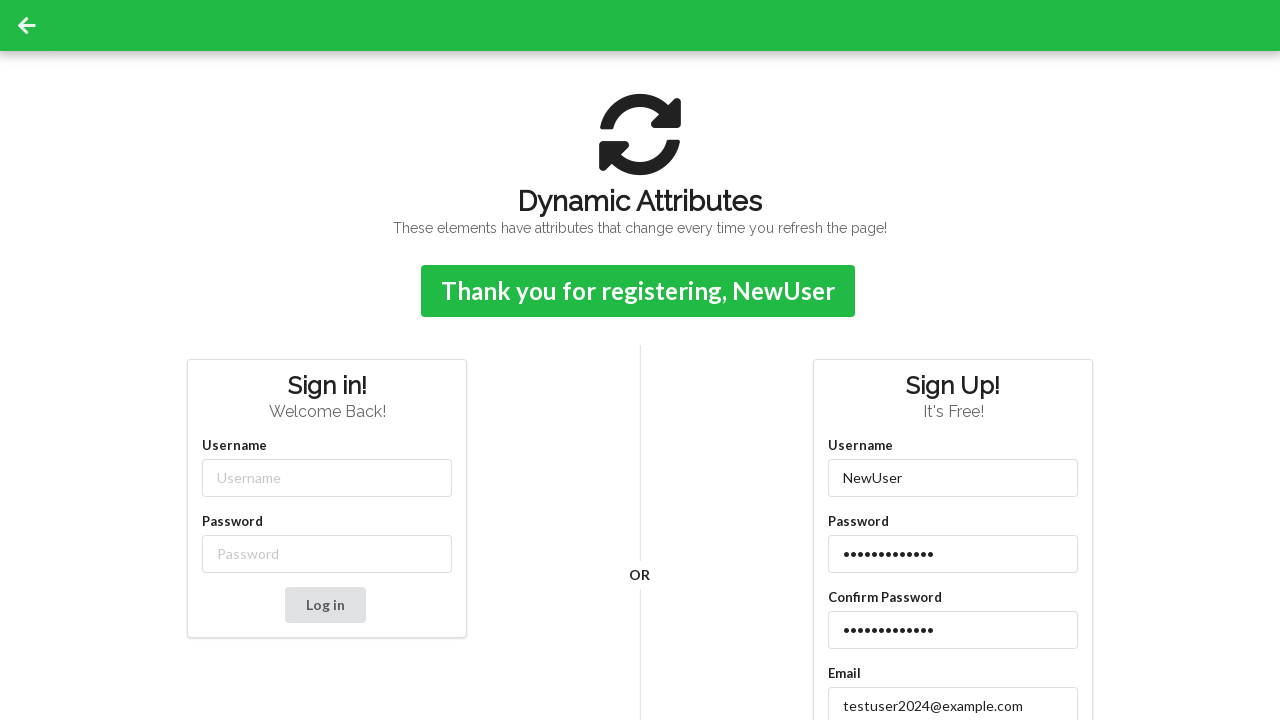